Tests iframe handling by switching to an iframe and clicking the 'Try it' button that triggers a JavaScript alert on the w3schools demo page.

Starting URL: https://www.w3schools.com/js/tryit.asp?filename=tryjs_alert

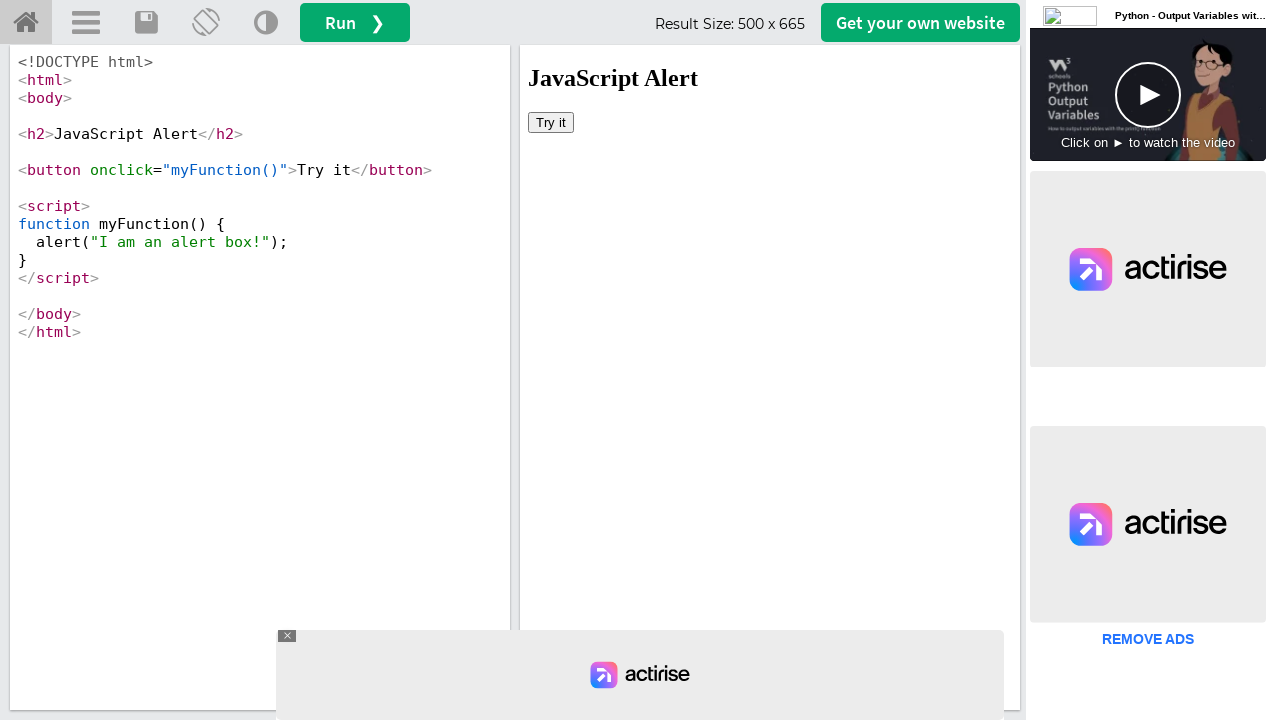

Located iframe with ID 'iframeResult'
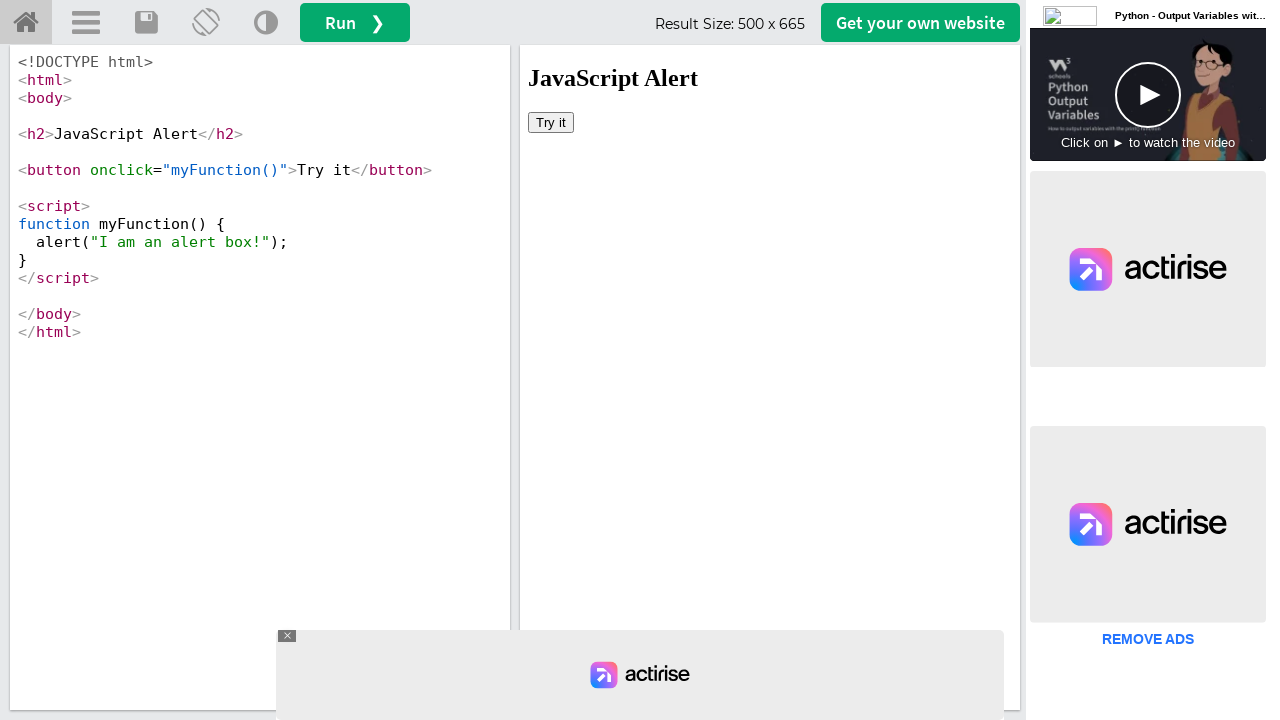

Clicked 'Try it' button inside the iframe at (551, 122) on #iframeResult >> internal:control=enter-frame >> xpath=/html/body/button
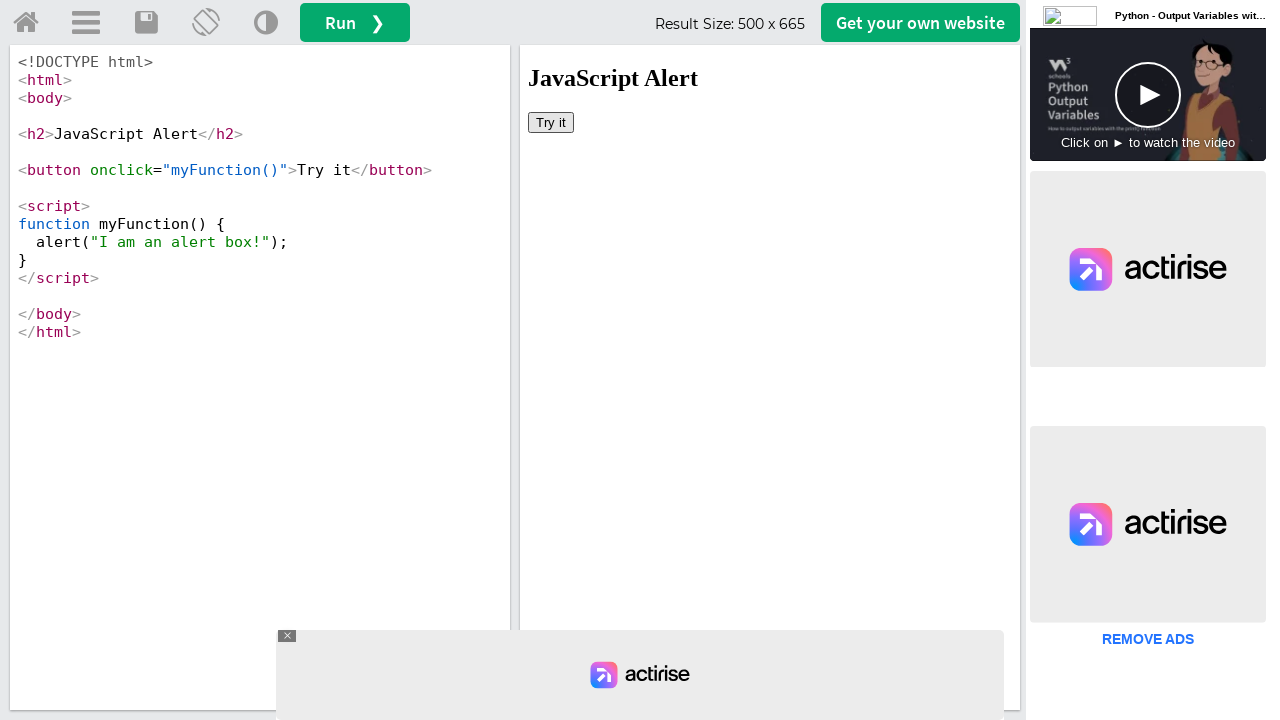

Set up dialog handler to accept JavaScript alerts
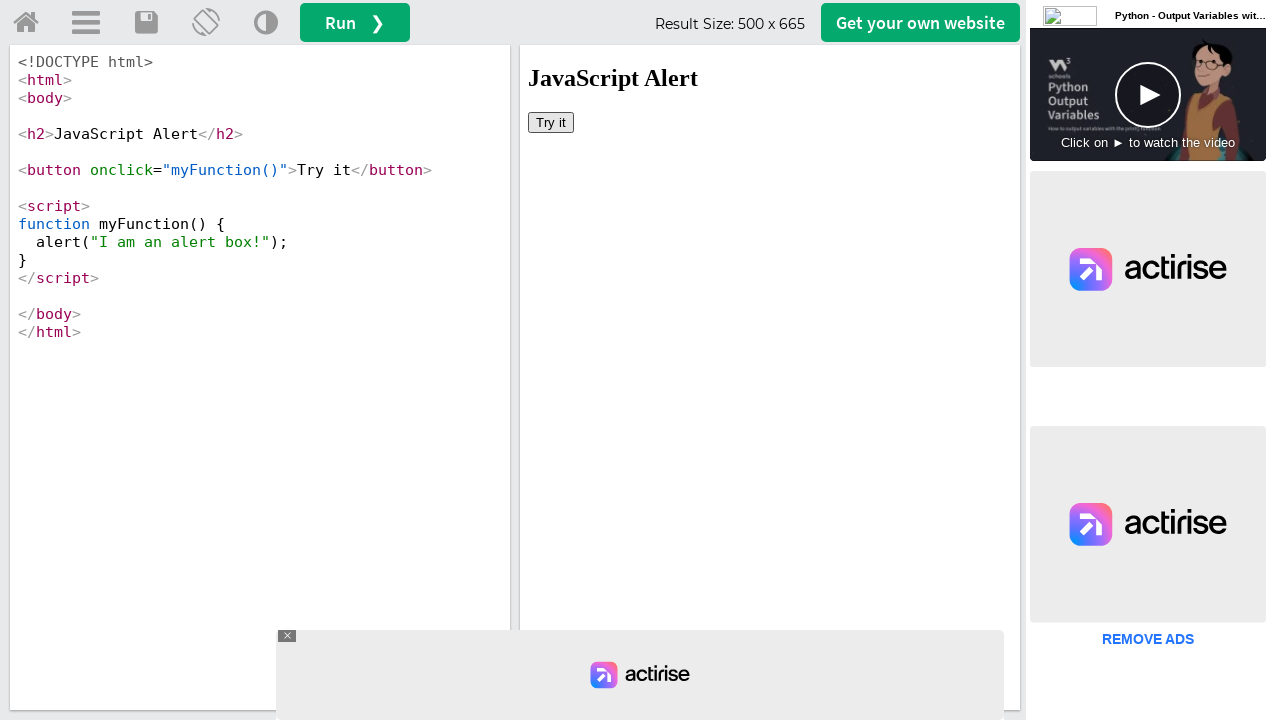

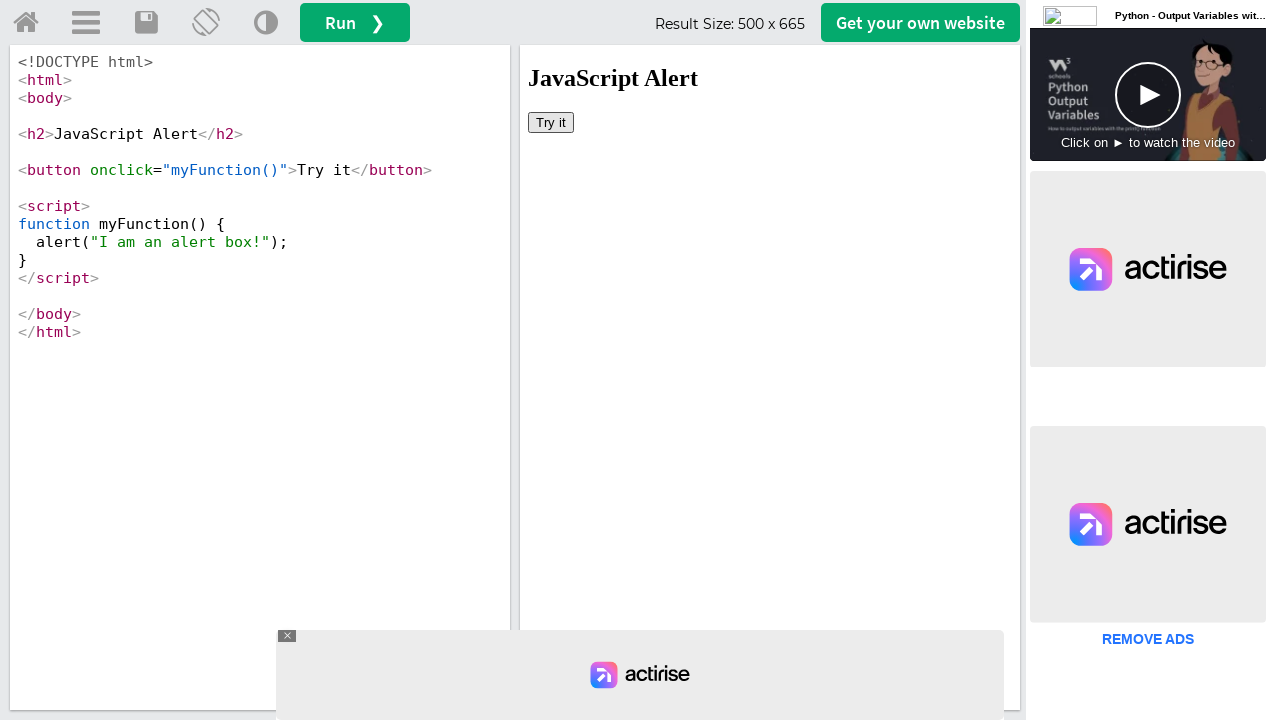